Tests the contact form functionality by navigating to the contact page, filling out the form with name, email, subject, and message fields, submitting it, and verifying the confirmation message appears.

Starting URL: https://husktsuuu.github.io/SIS3/

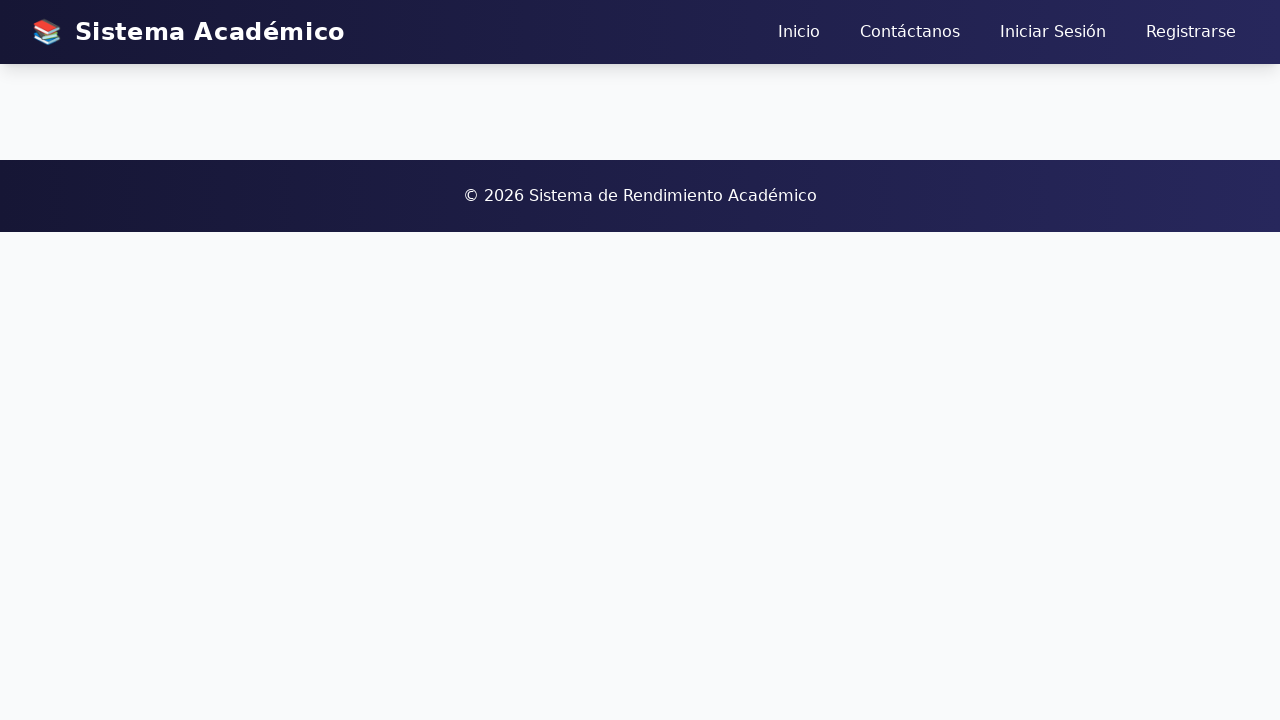

Clicked on 'Contáctanos' (Contact Us) button in navigation at (910, 32) on xpath=//*[@id='app']/div/div/nav/div/div/div[2]/a[2]
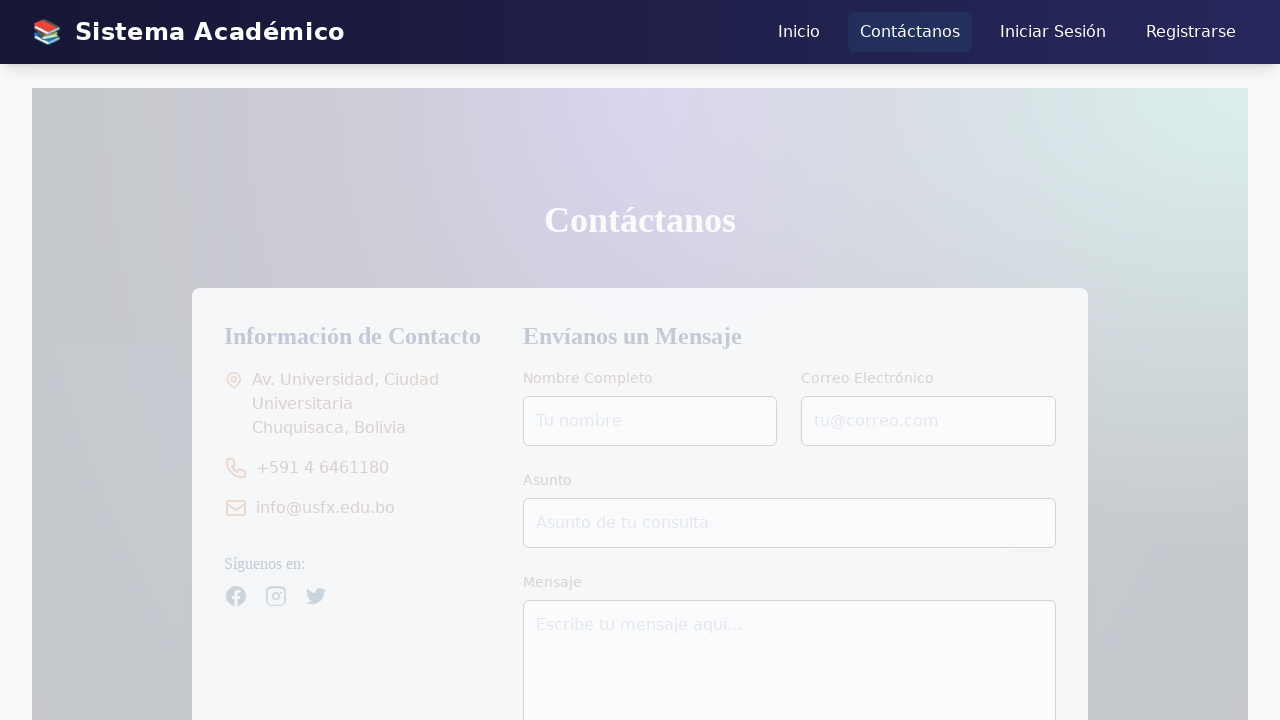

Contact form loaded - name field is visible
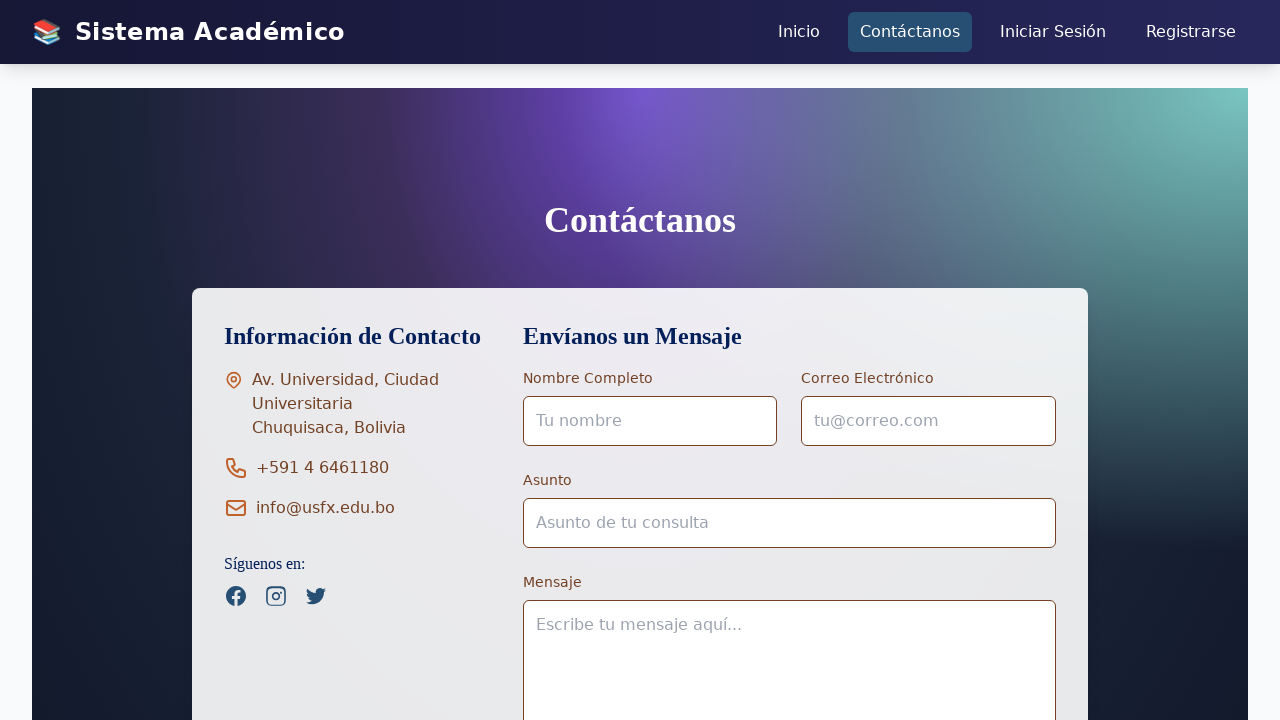

Filled name field with 'Juan Pérez' on #name
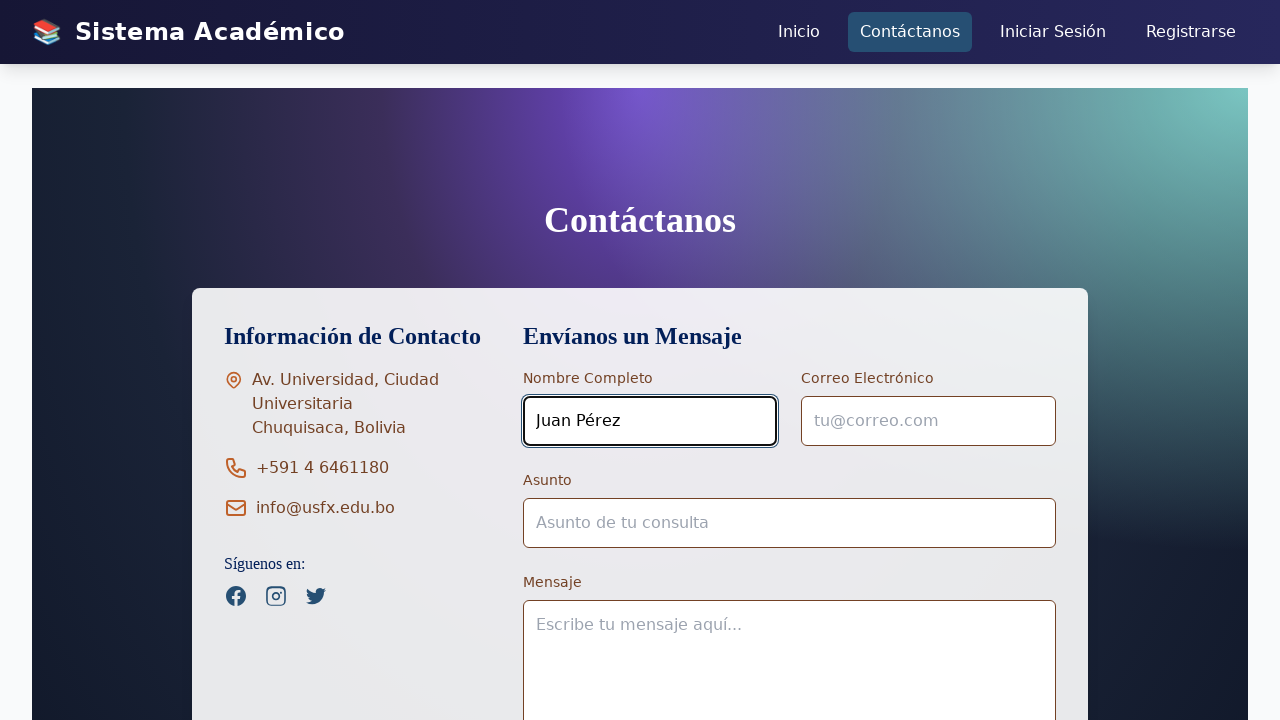

Filled email field with 'juan.perez847@correo.com' on #email
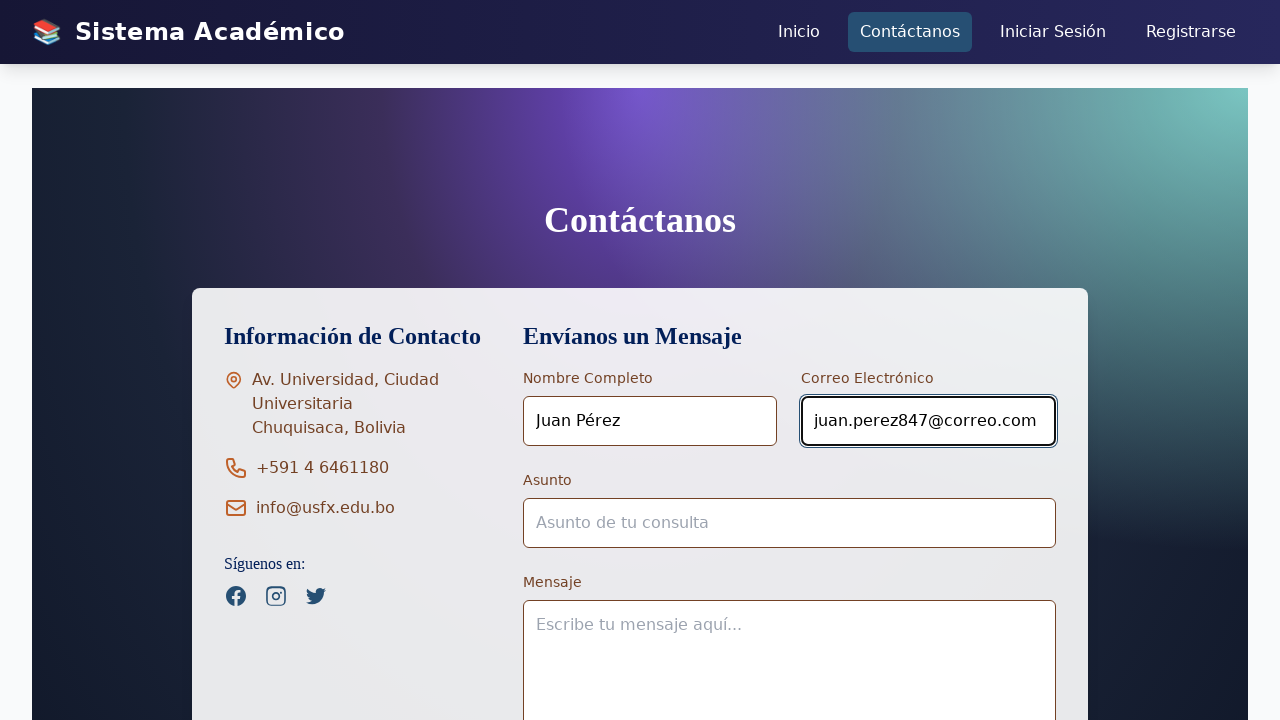

Filled subject field with 'Consulta sobre el sistema' on #subject
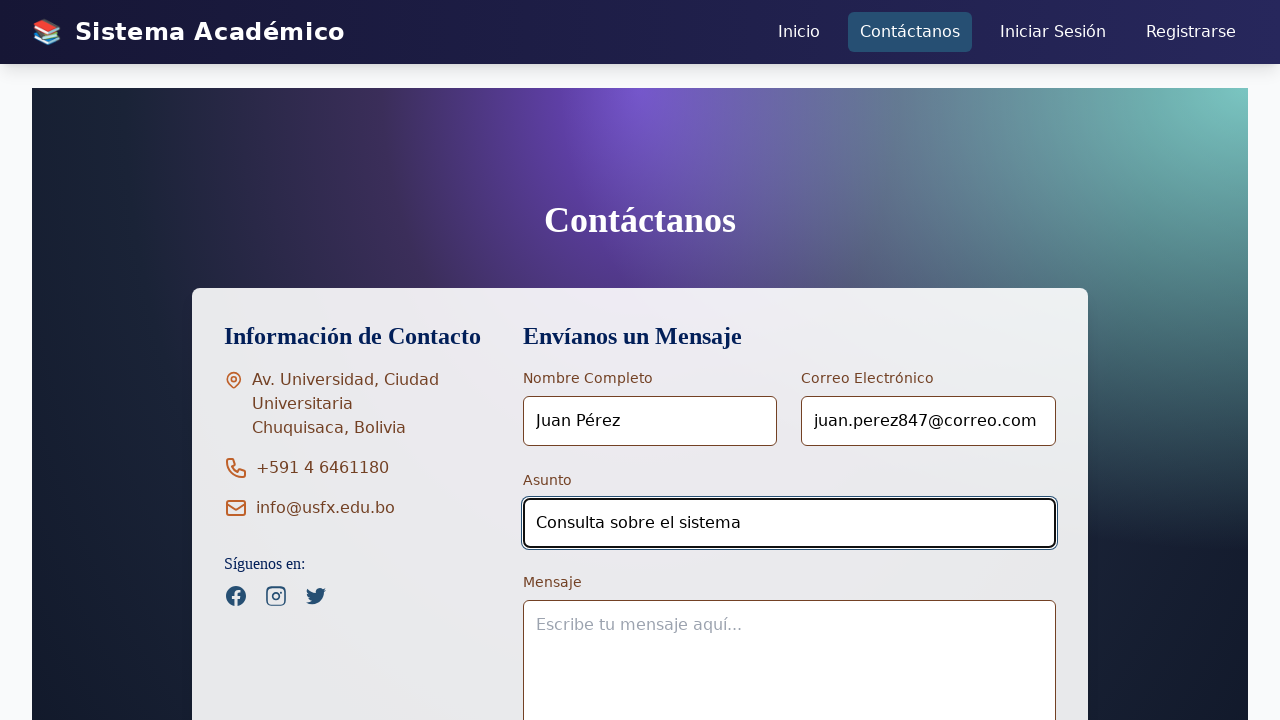

Filled message field with 'Hola, quisiera más información sobre el sistema.' on #message
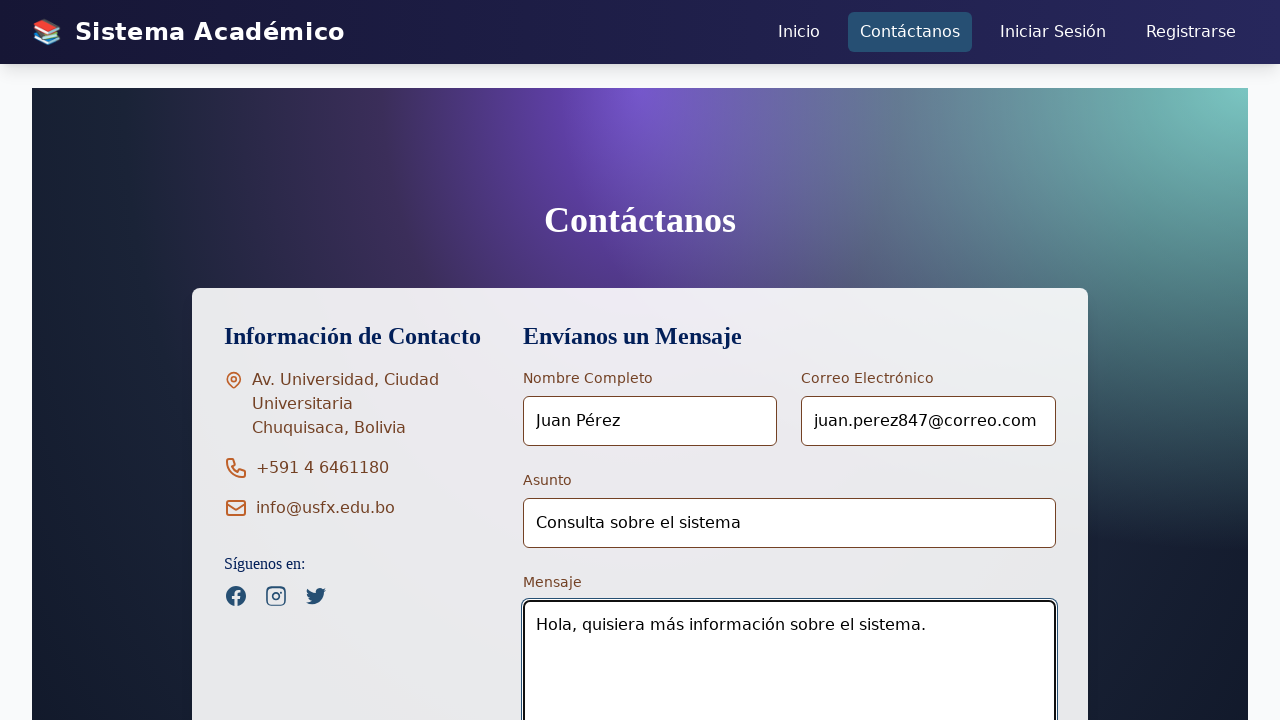

Clicked submit button to send contact form at (789, 472) on xpath=//*[@id='app']/div/main/div/div/div/div/div/div[2]/form/button
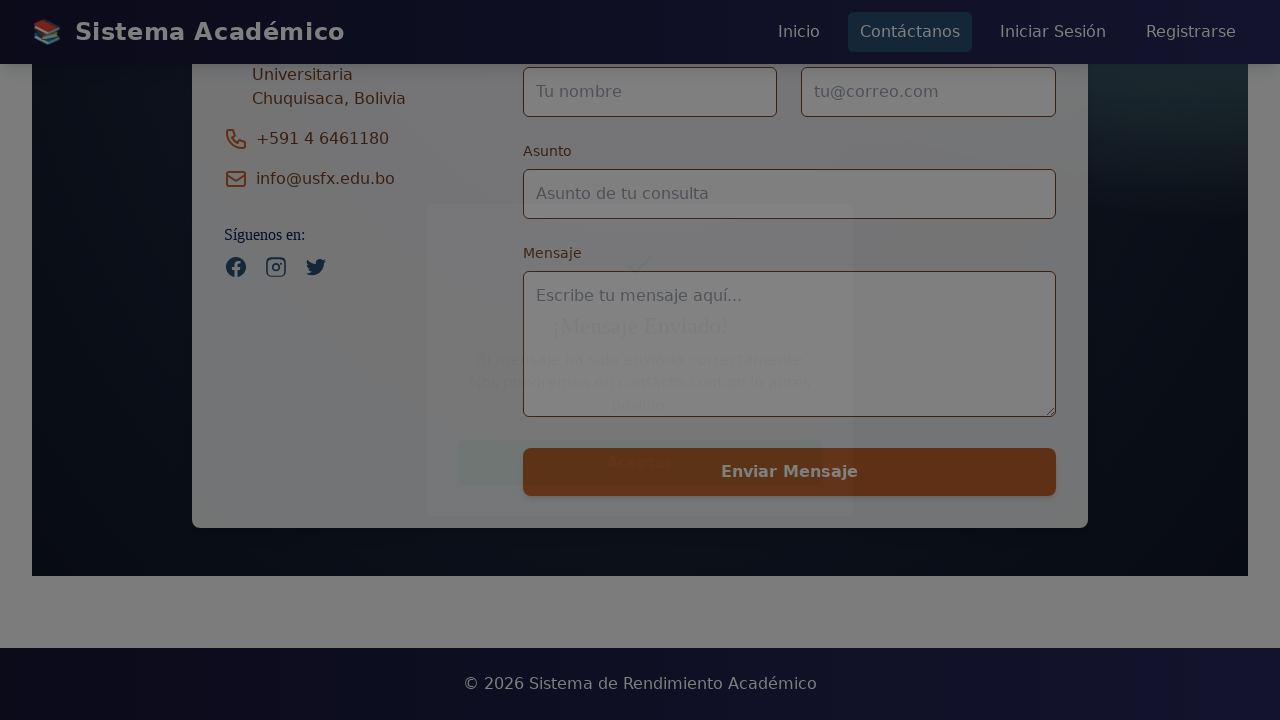

Confirmation button appeared after form submission
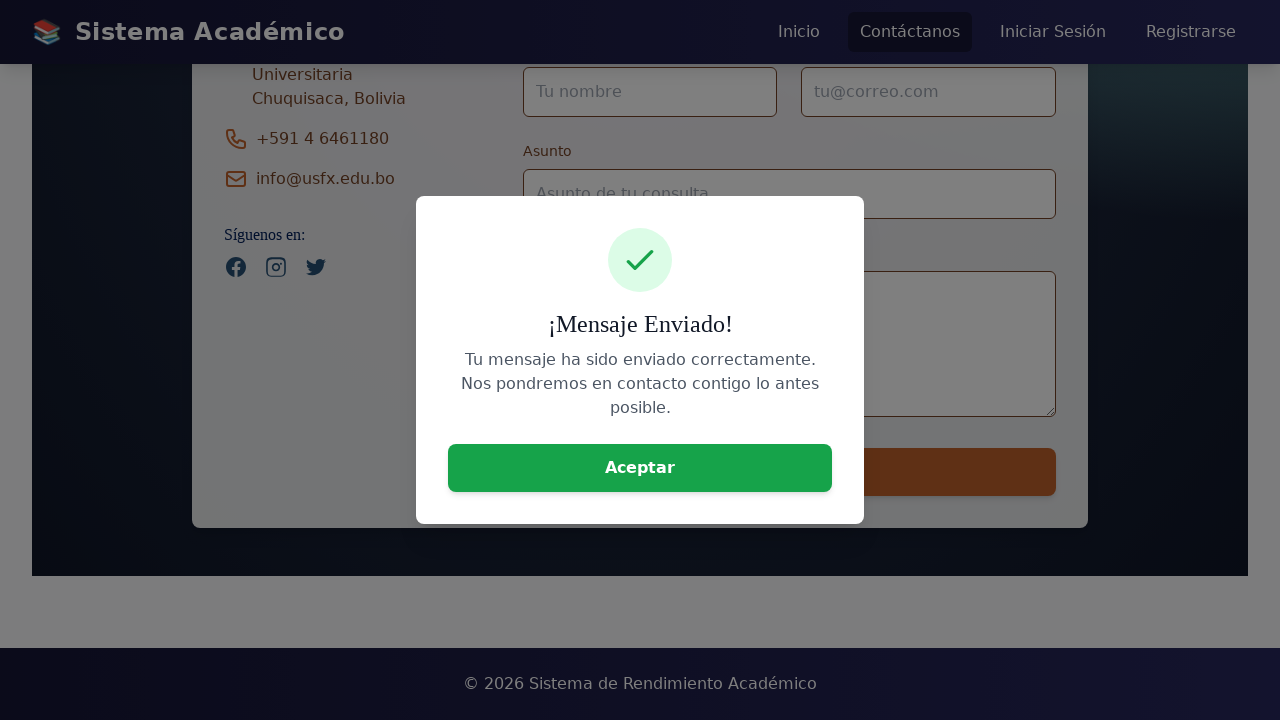

Verified that confirmation button is visible
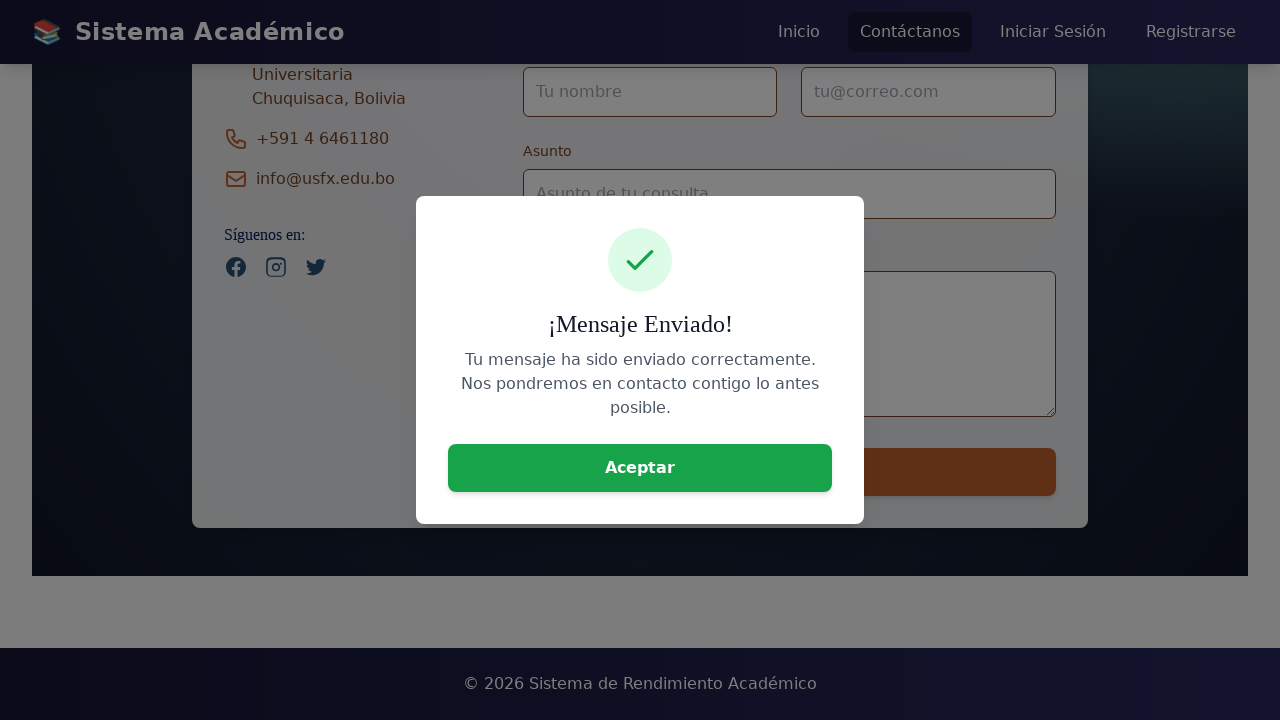

Clicked confirmation button to close the message
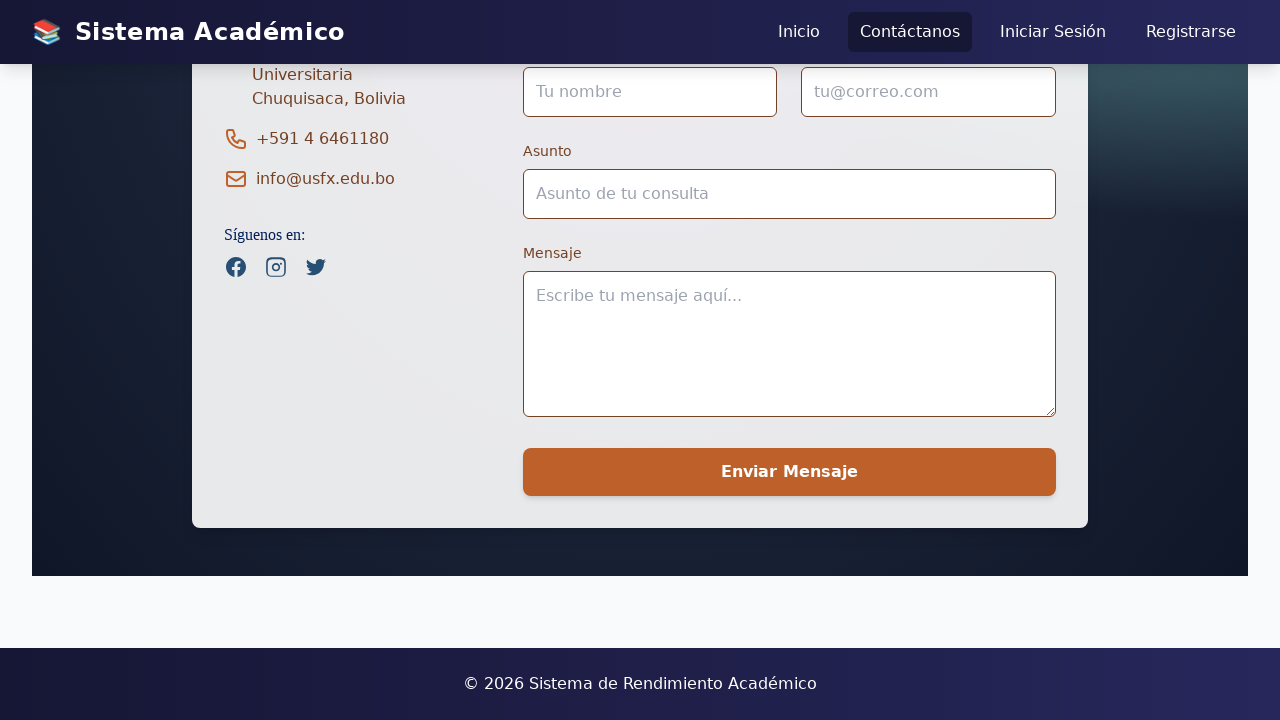

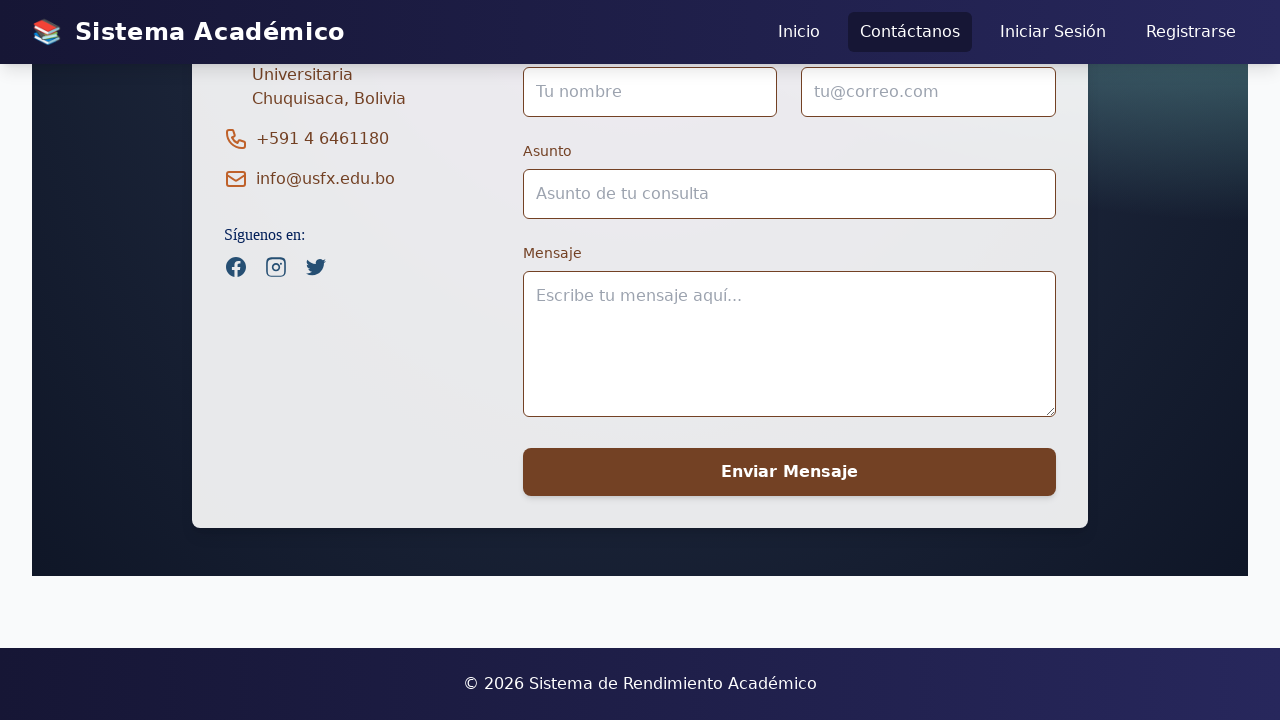